Tests opting out of A/B tests by first adding an opt-out cookie on the homepage, then navigating to the A/B test page and confirming it shows "No A/B Test".

Starting URL: http://the-internet.herokuapp.com

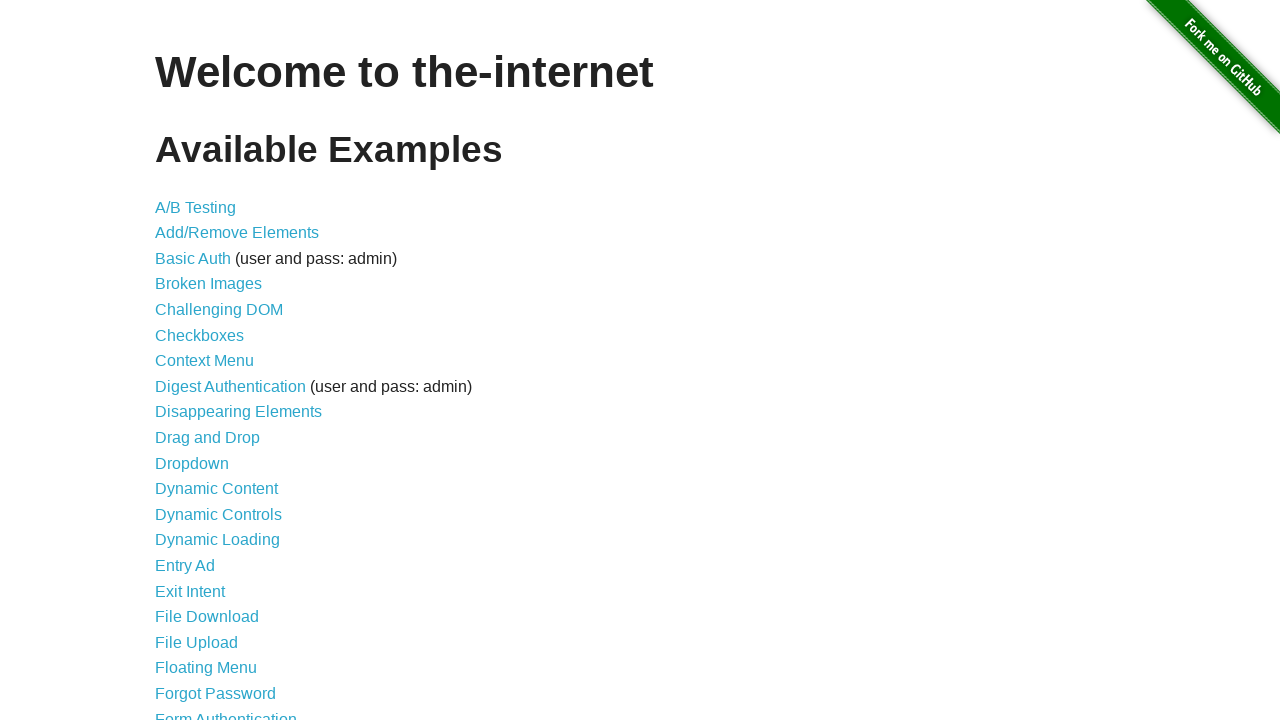

Added optimizelyOptOut cookie to opt out of A/B tests
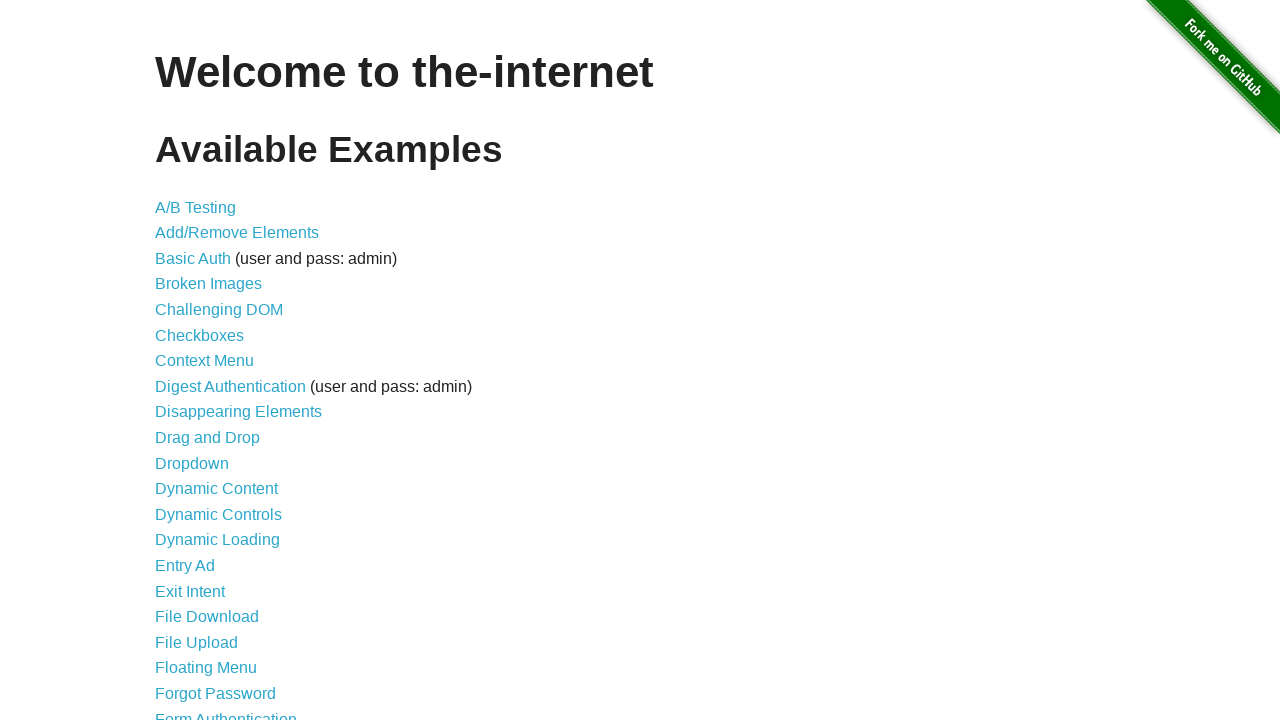

Navigated to A/B test page
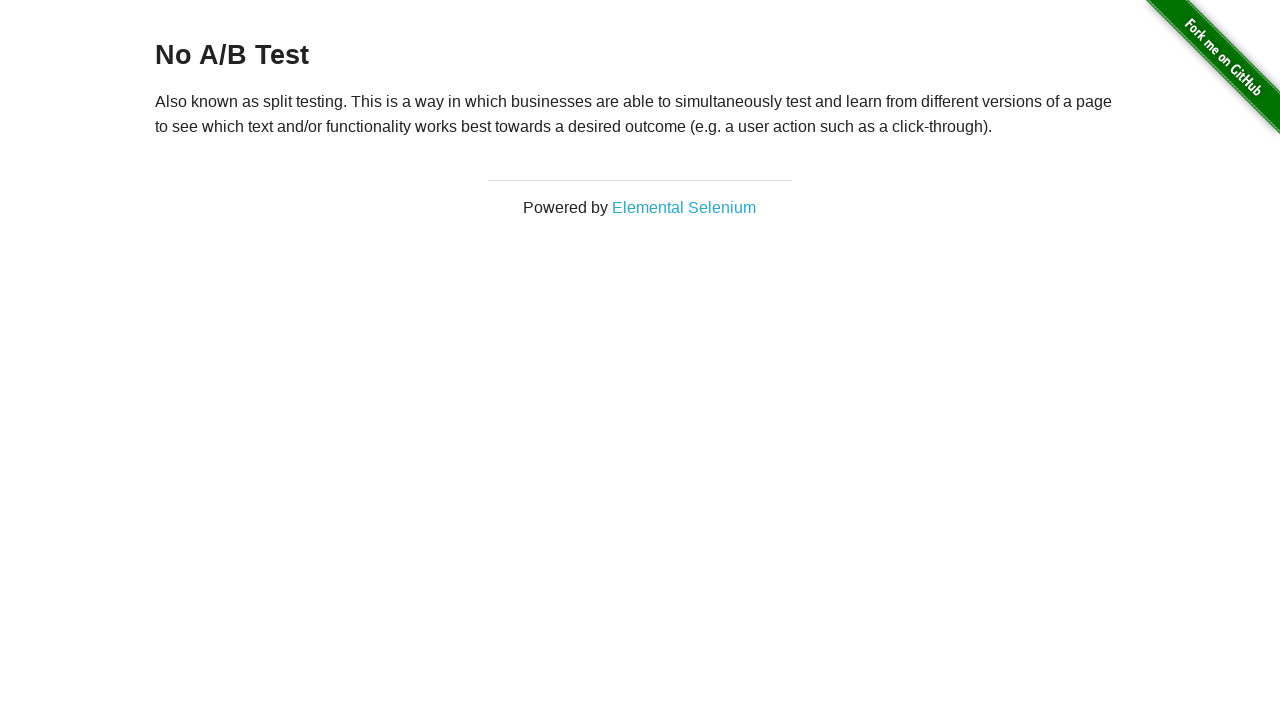

Retrieved heading text from A/B test page
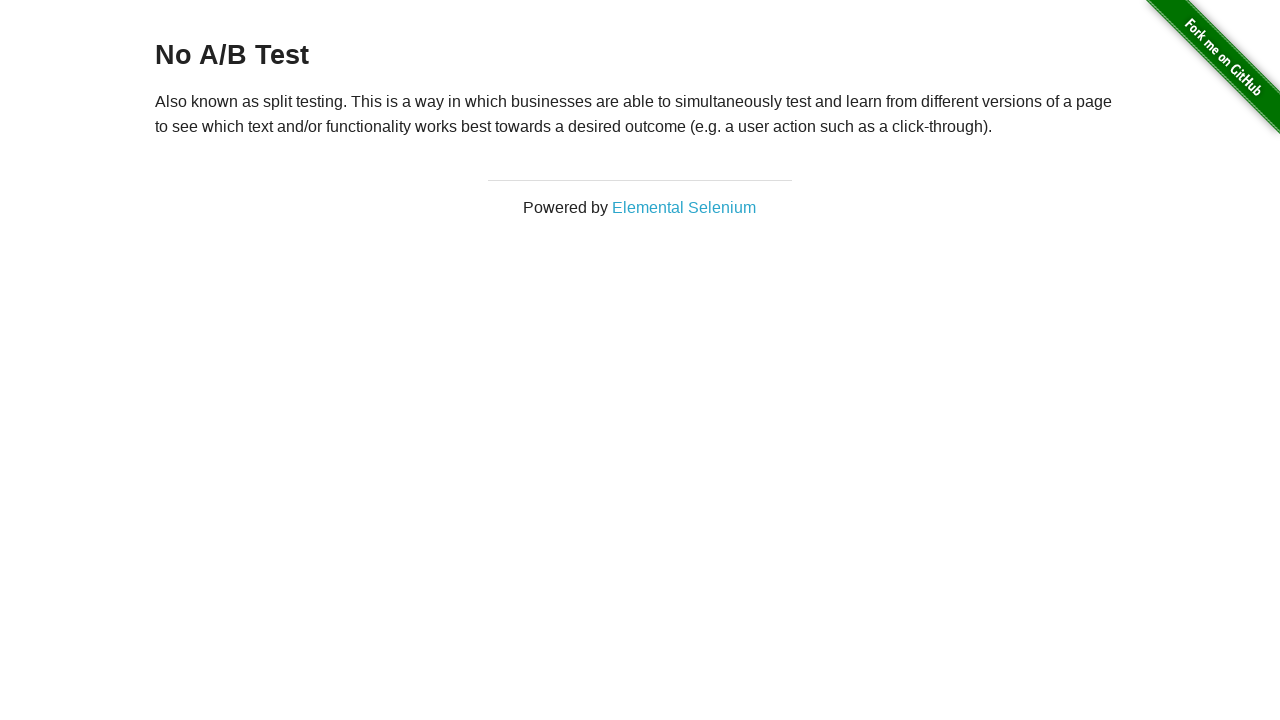

Verified heading text is 'No A/B Test' confirming opt-out cookie worked
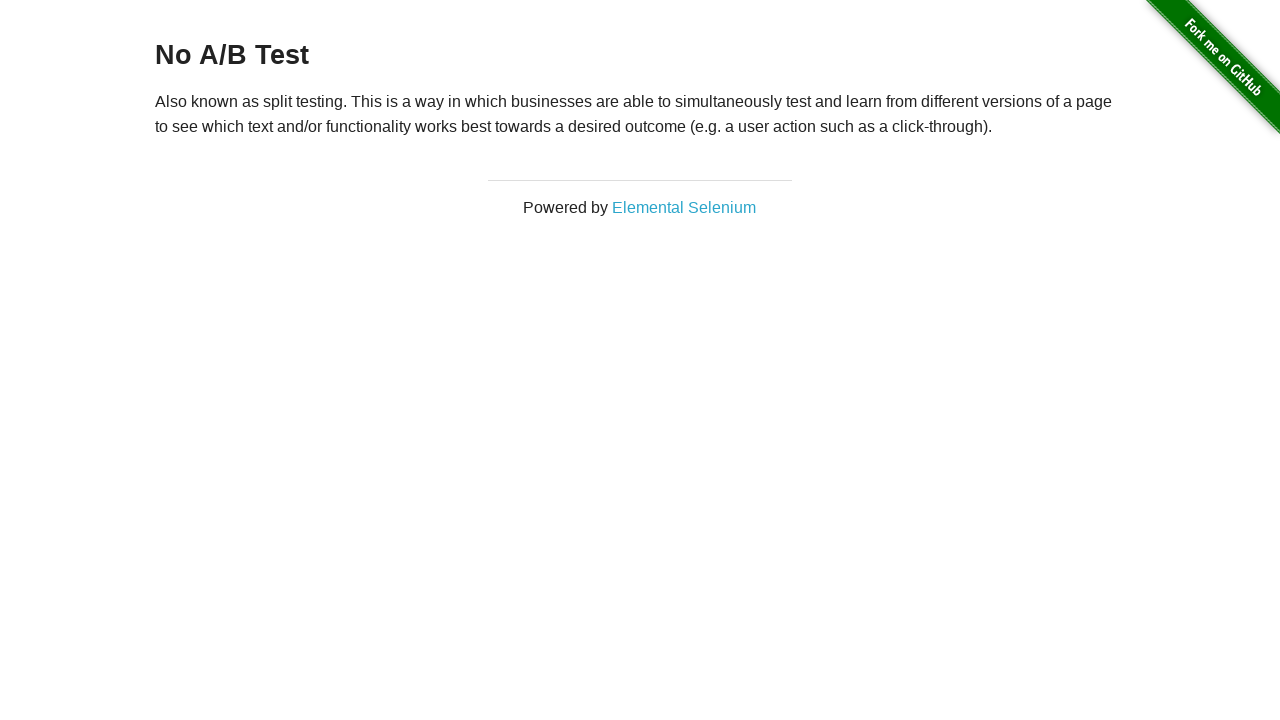

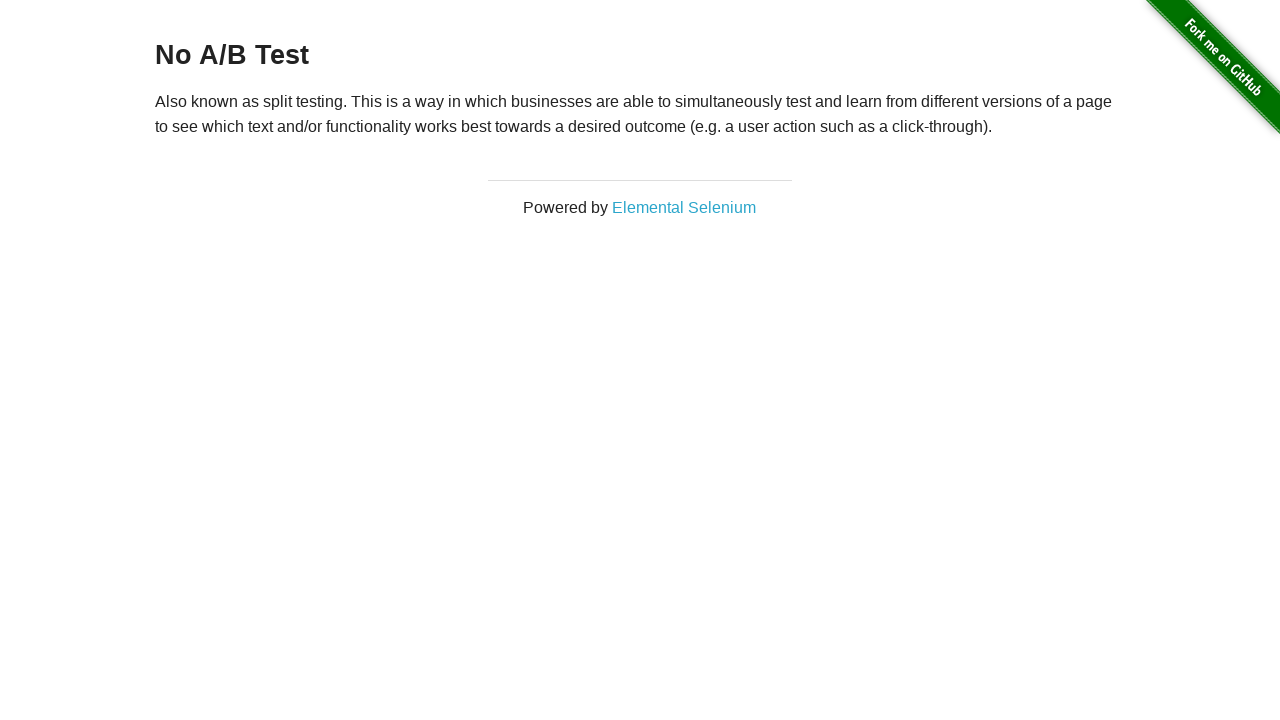